Navigates to Bilibili website and retrieves the page title to verify the page loaded successfully

Starting URL: http://www.bilibili.com

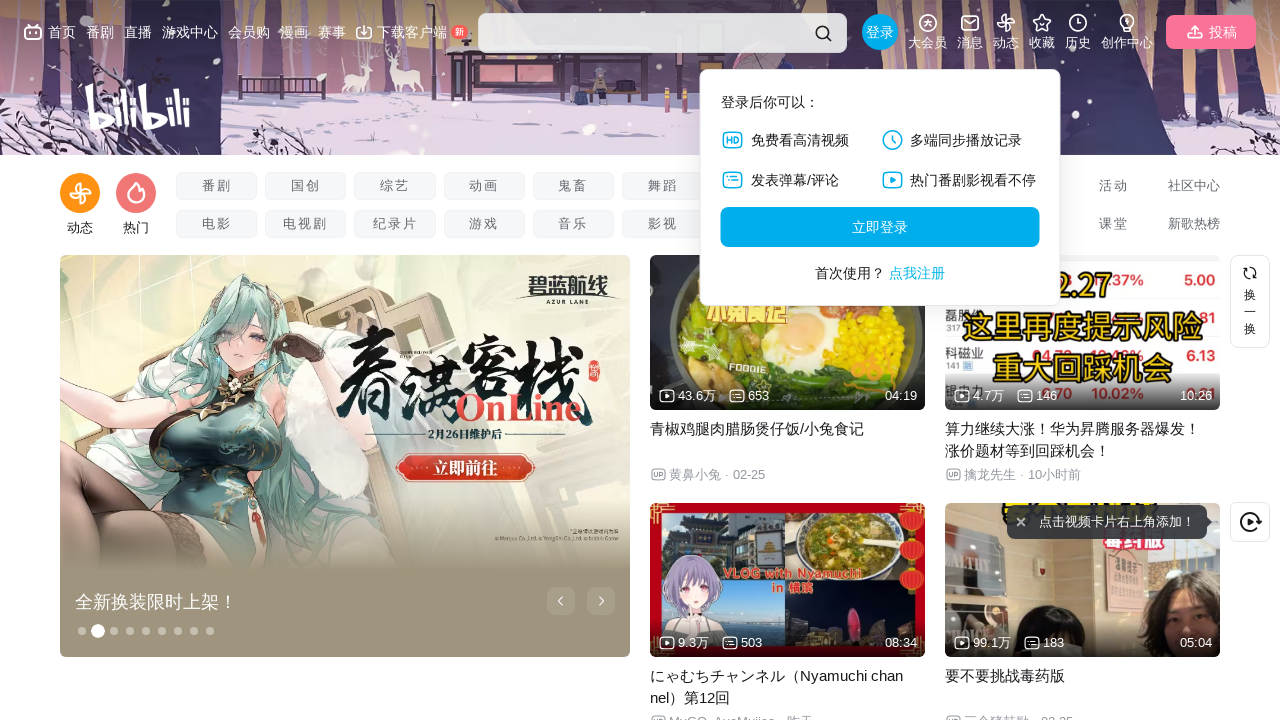

Navigated to Bilibili website
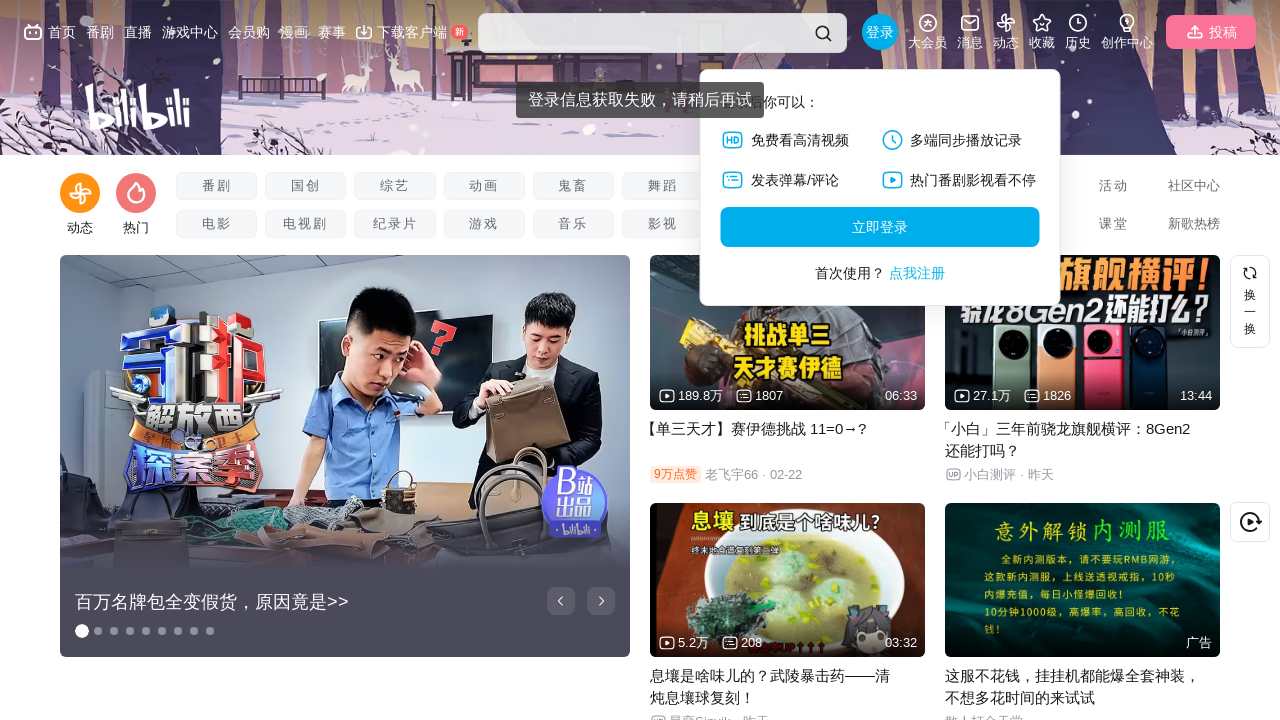

Page loaded with domcontentloaded state
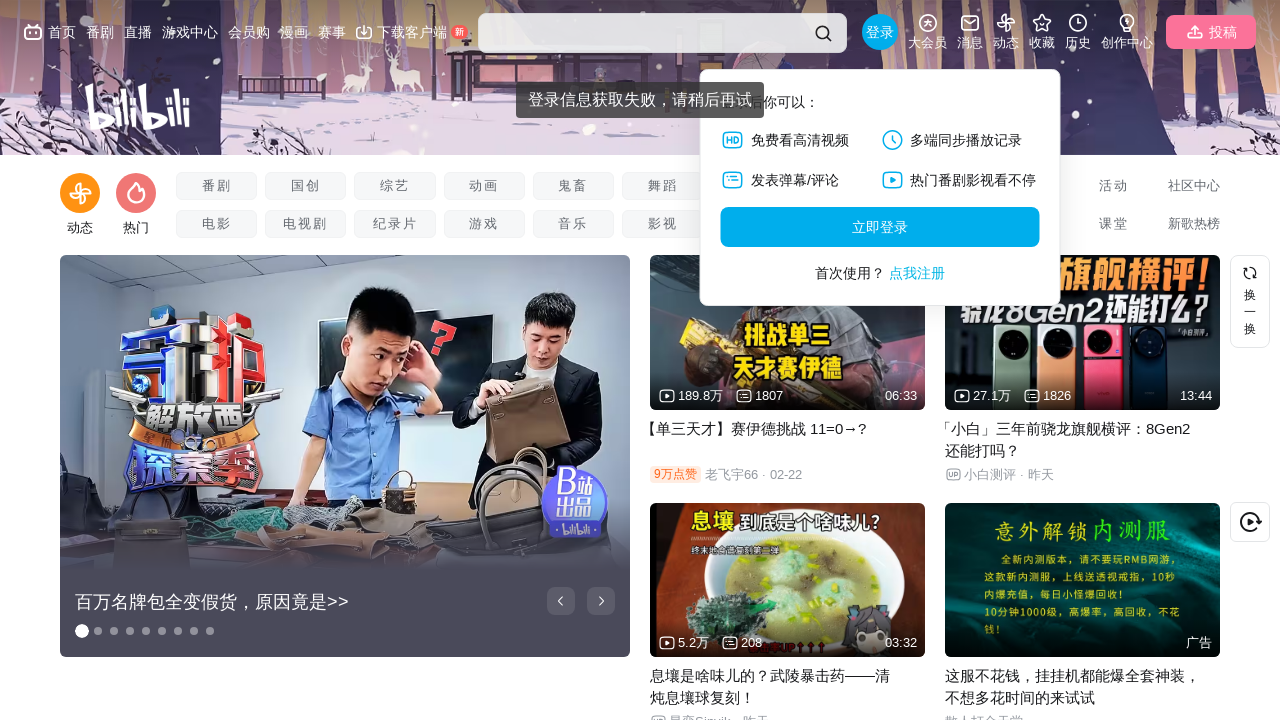

Retrieved page title: '哔哩哔哩 (゜-゜)つロ 干杯~-bilibili'
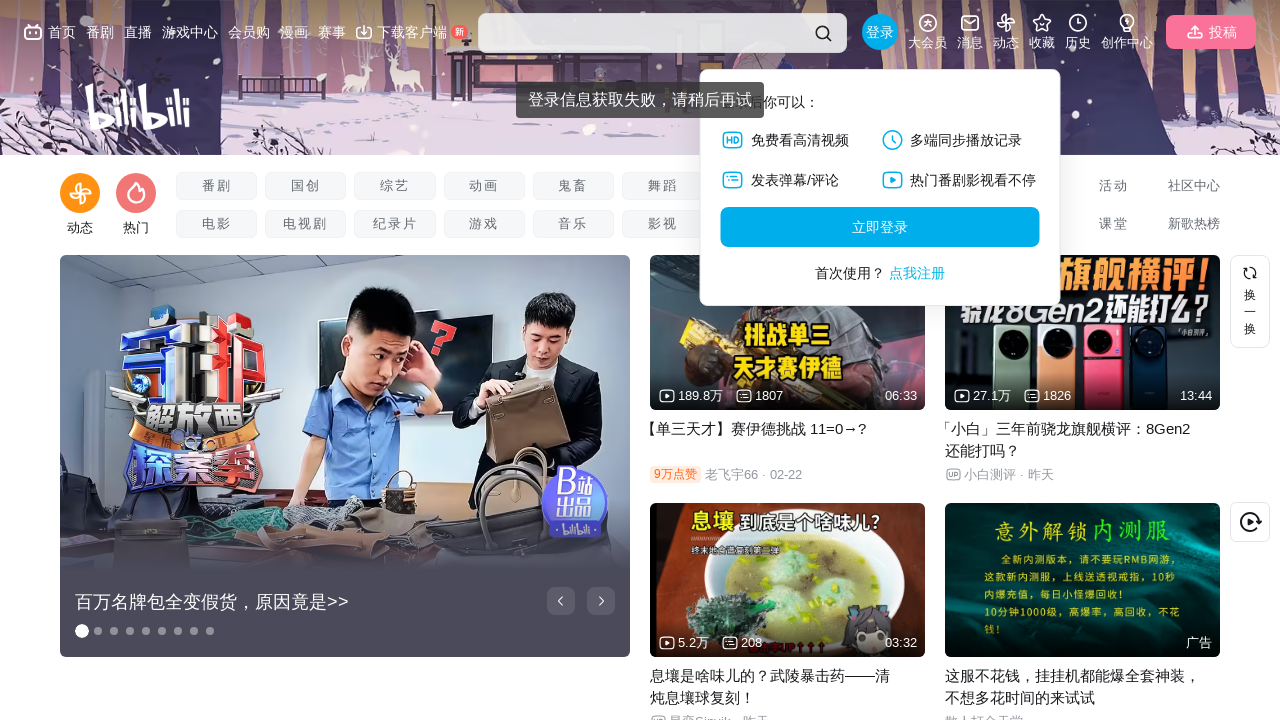

Verified page title is not empty and exists
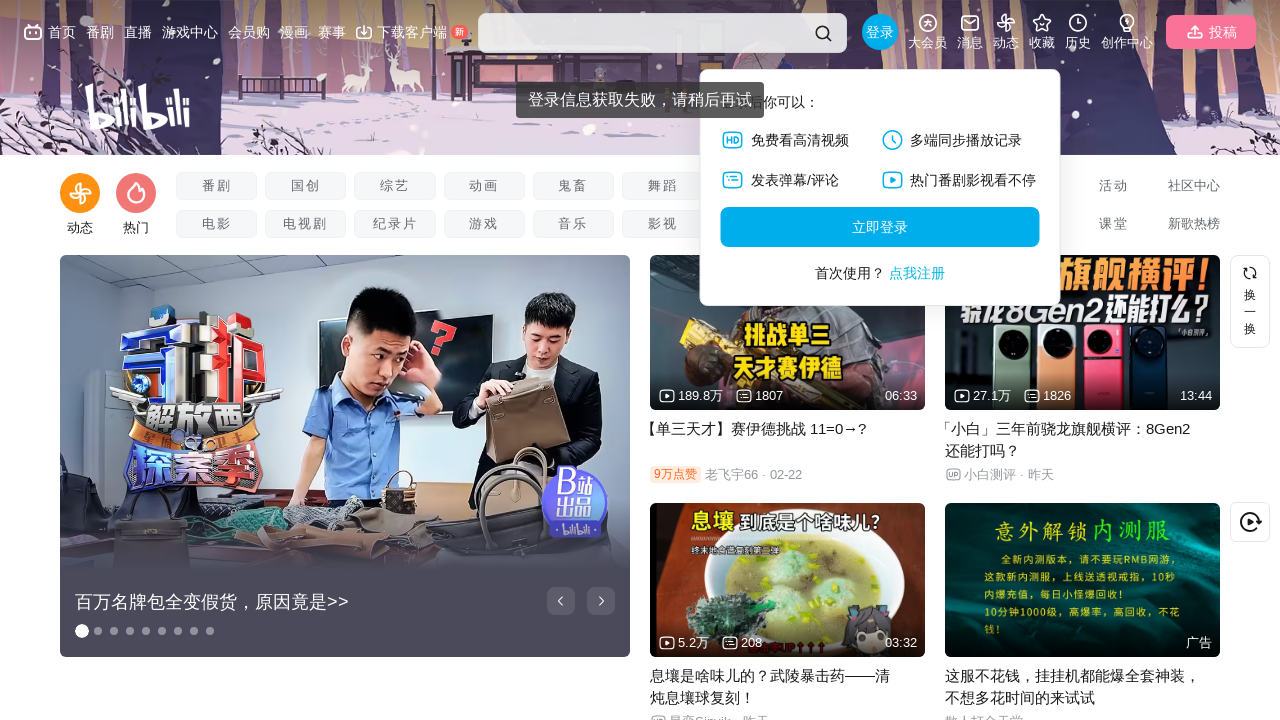

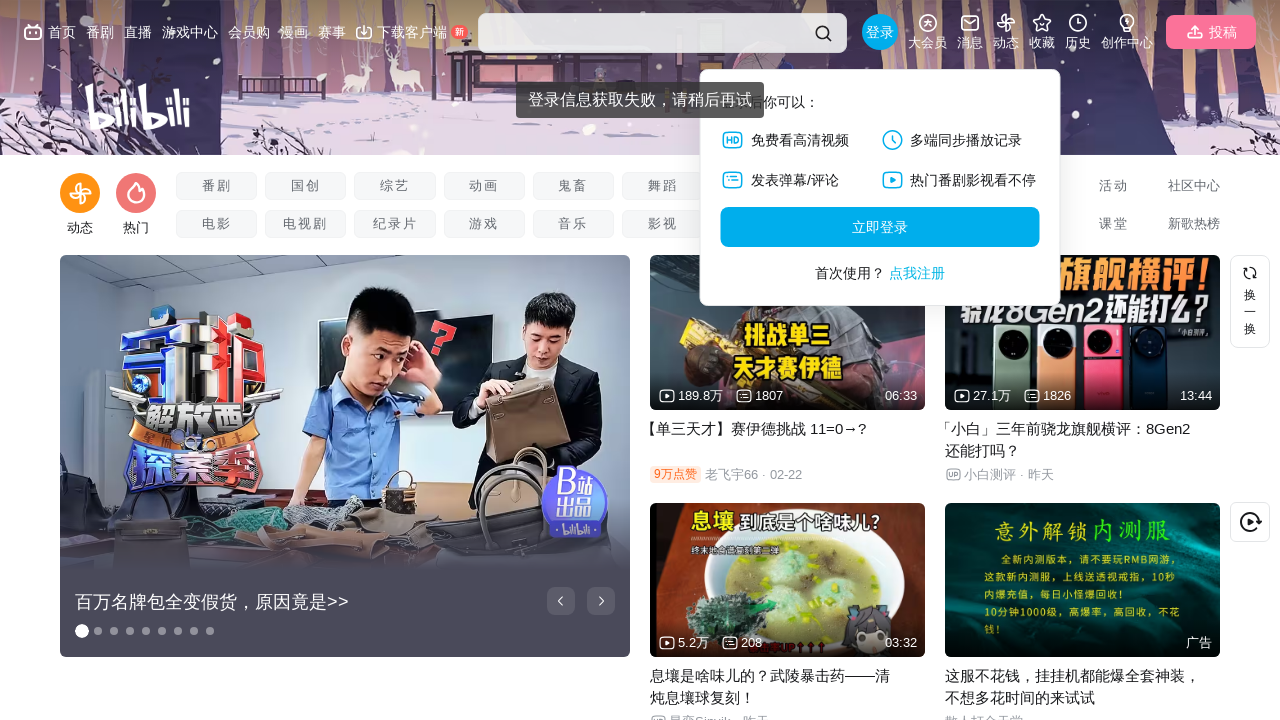